Tests dropdown selection functionality on the DemoQA select menu page by selecting colors (Yellow, Red, White, Purple) using different selection methods (by index, value, and visible text) and validating each selection.

Starting URL: https://demoqa.com/select-menu

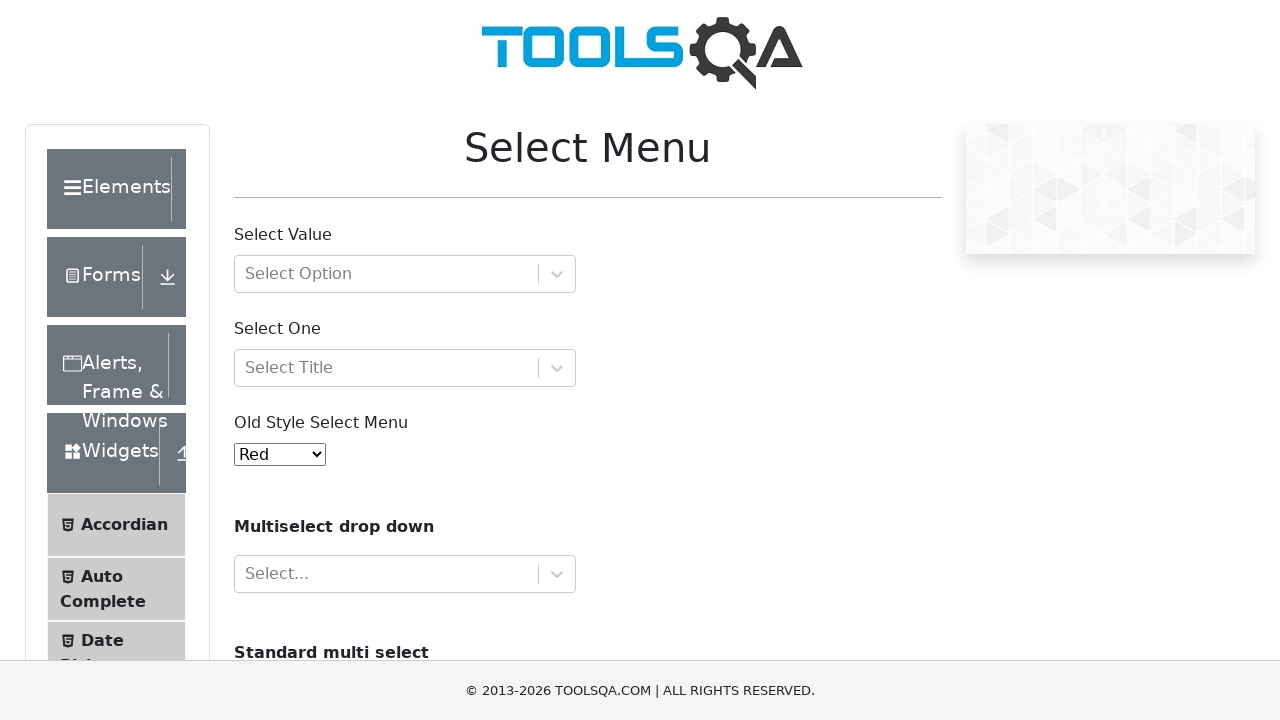

Selected Yellow color by index 3 from dropdown on select#oldSelectMenu
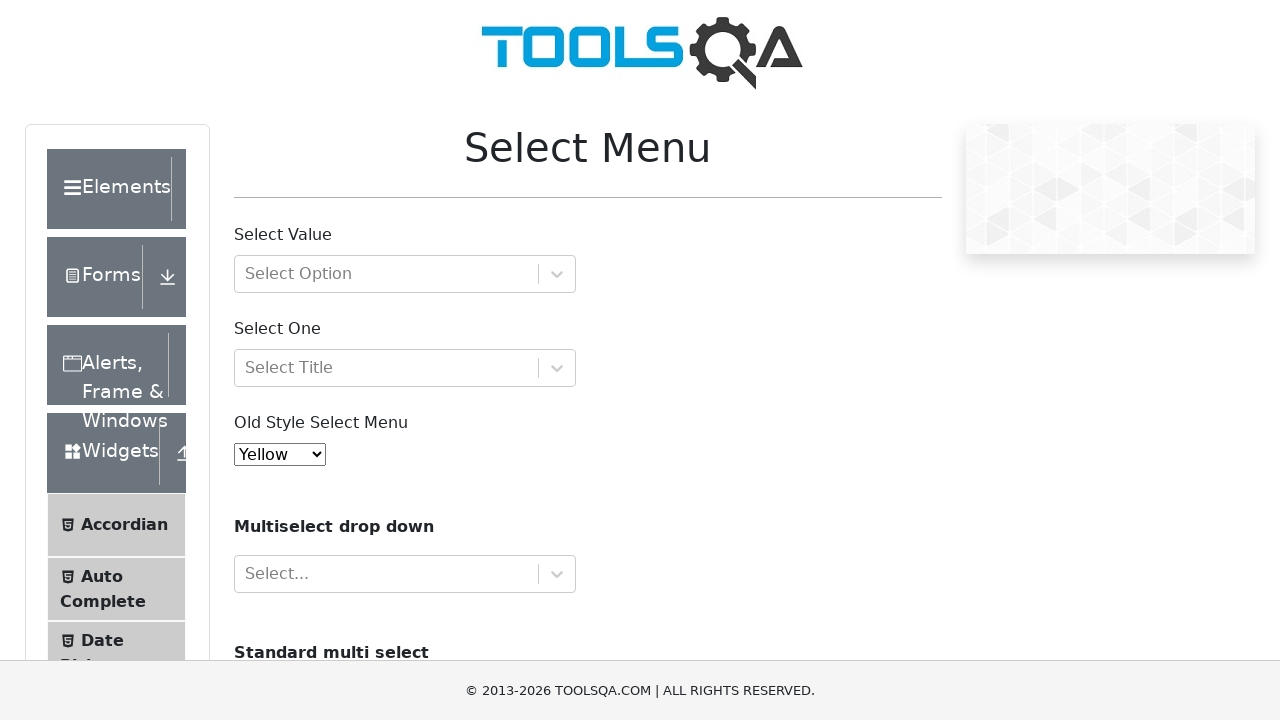

Verified Yellow selection - input value is 3
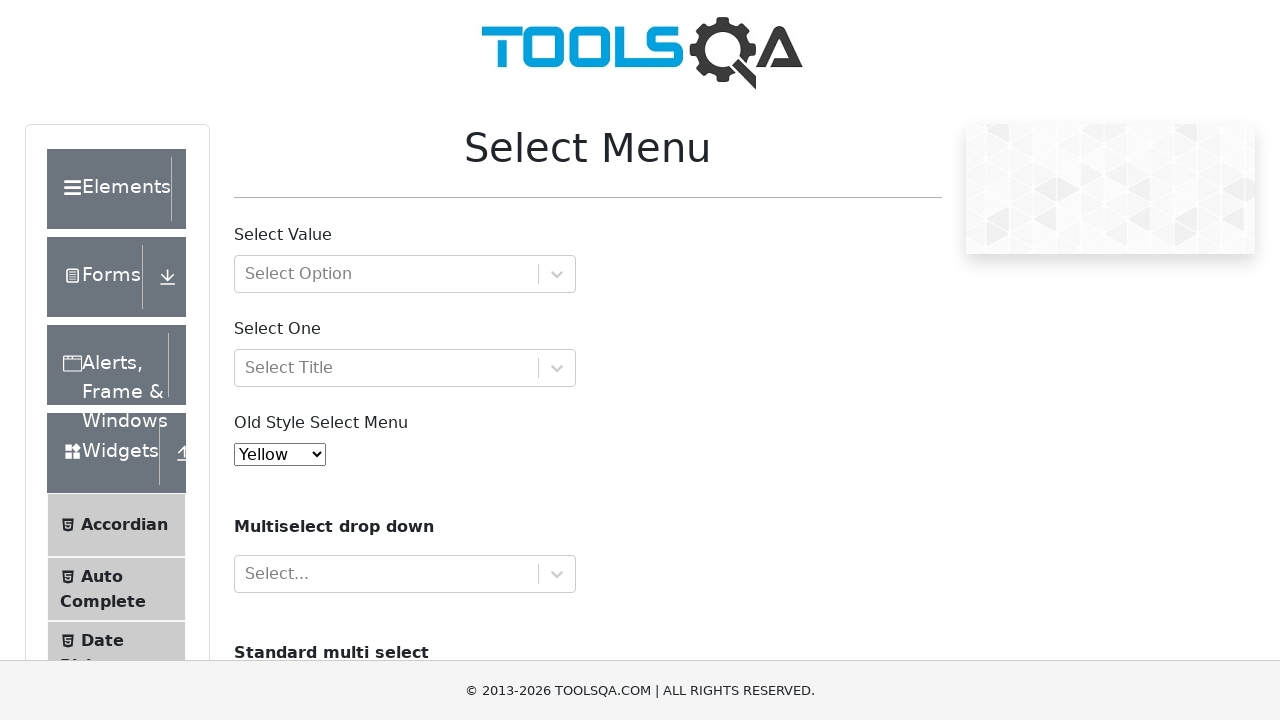

Selected Red color by value from dropdown on select#oldSelectMenu
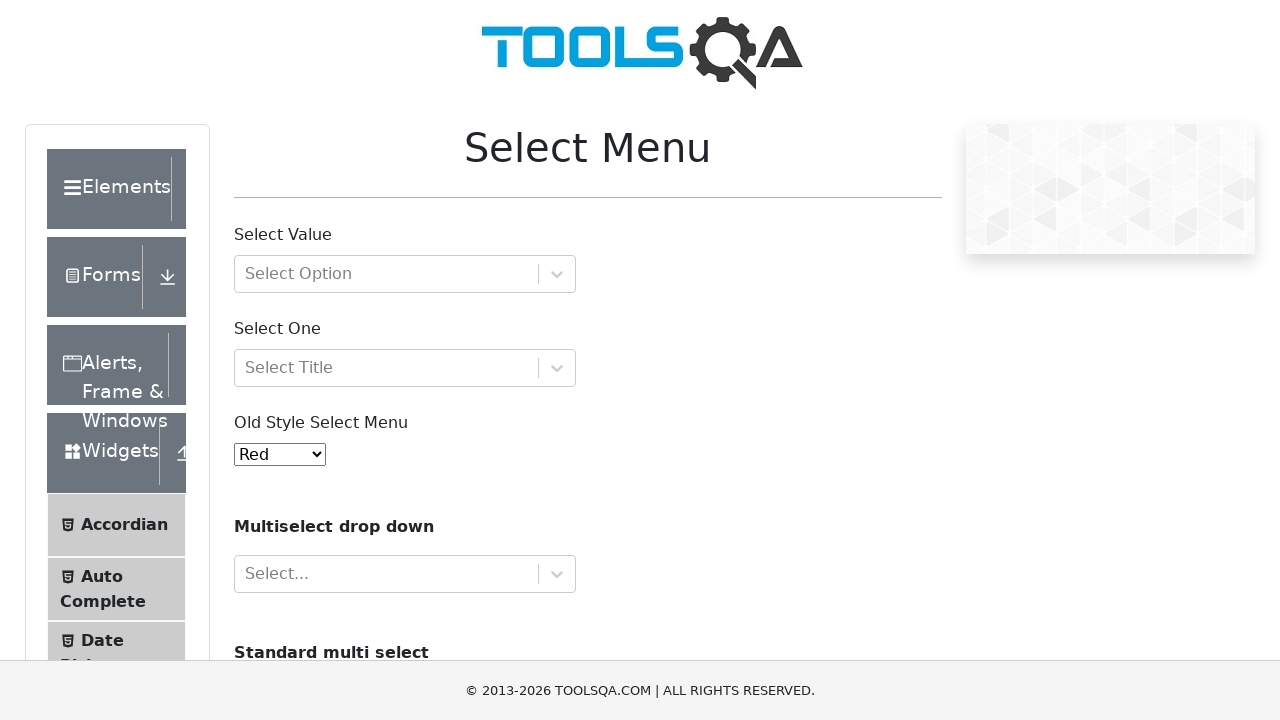

Verified Red selection - input value is 'red'
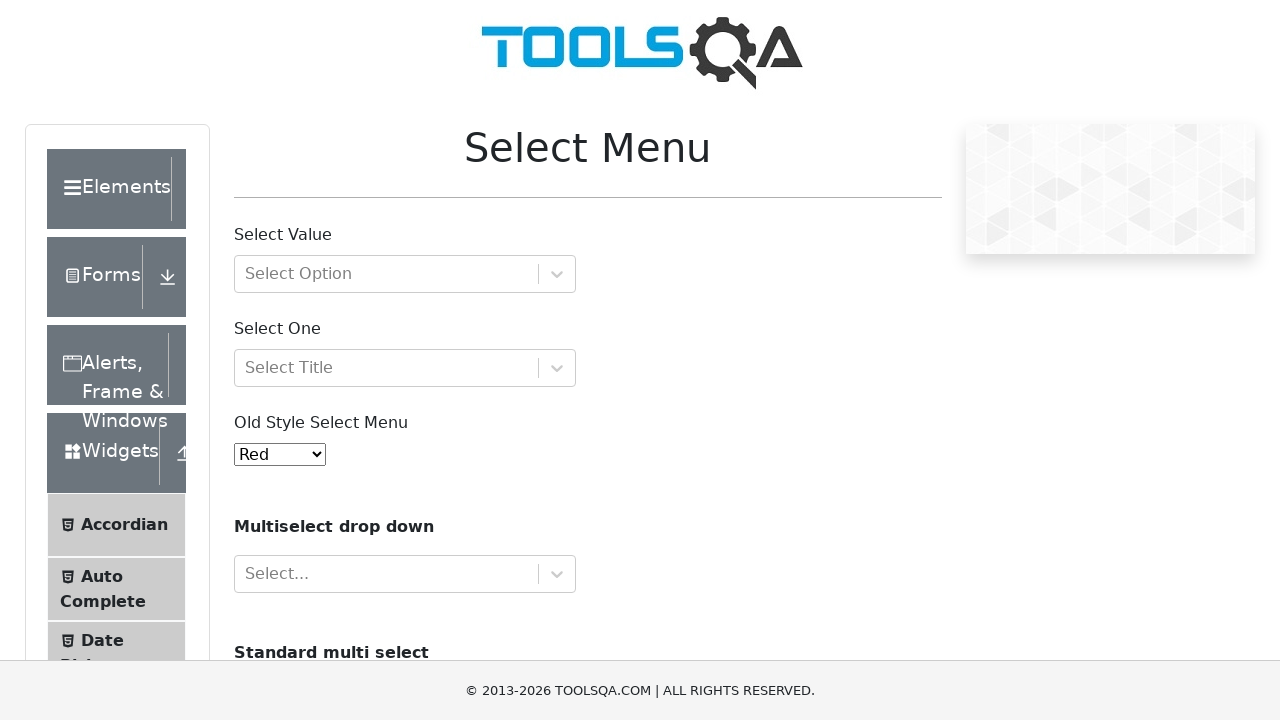

Selected White color by visible text from dropdown on select#oldSelectMenu
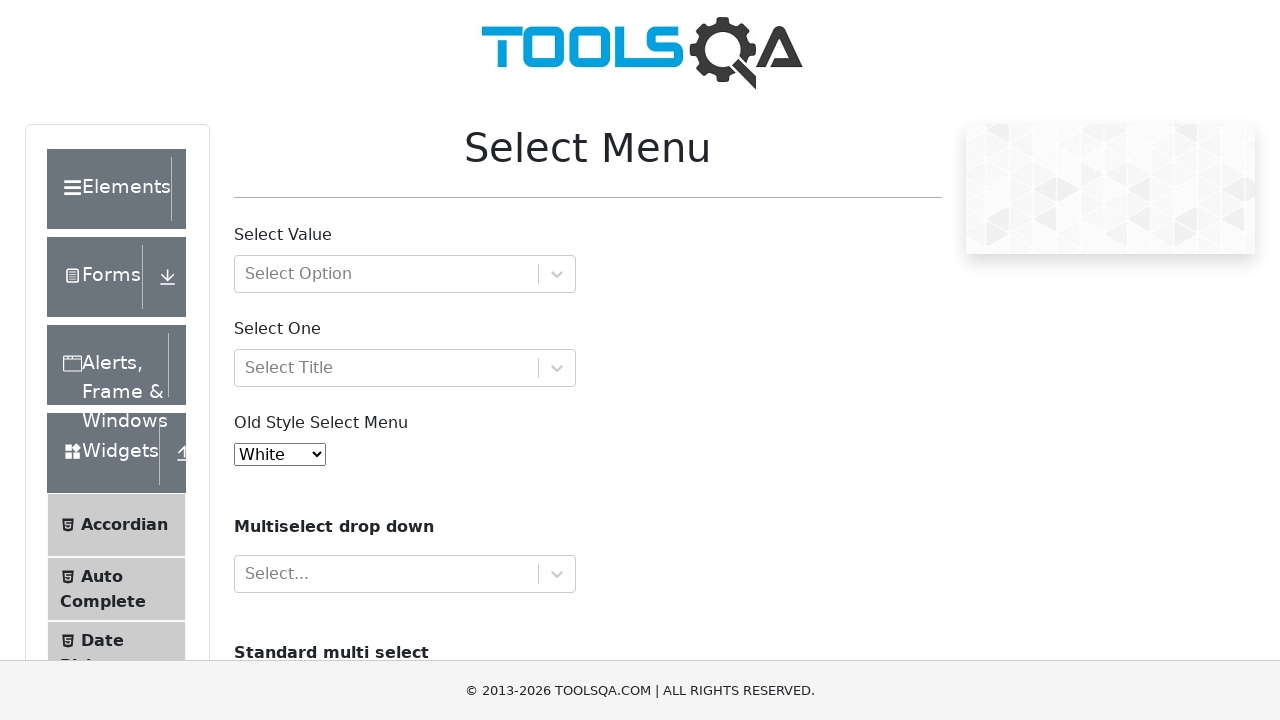

Retrieved checked option text content
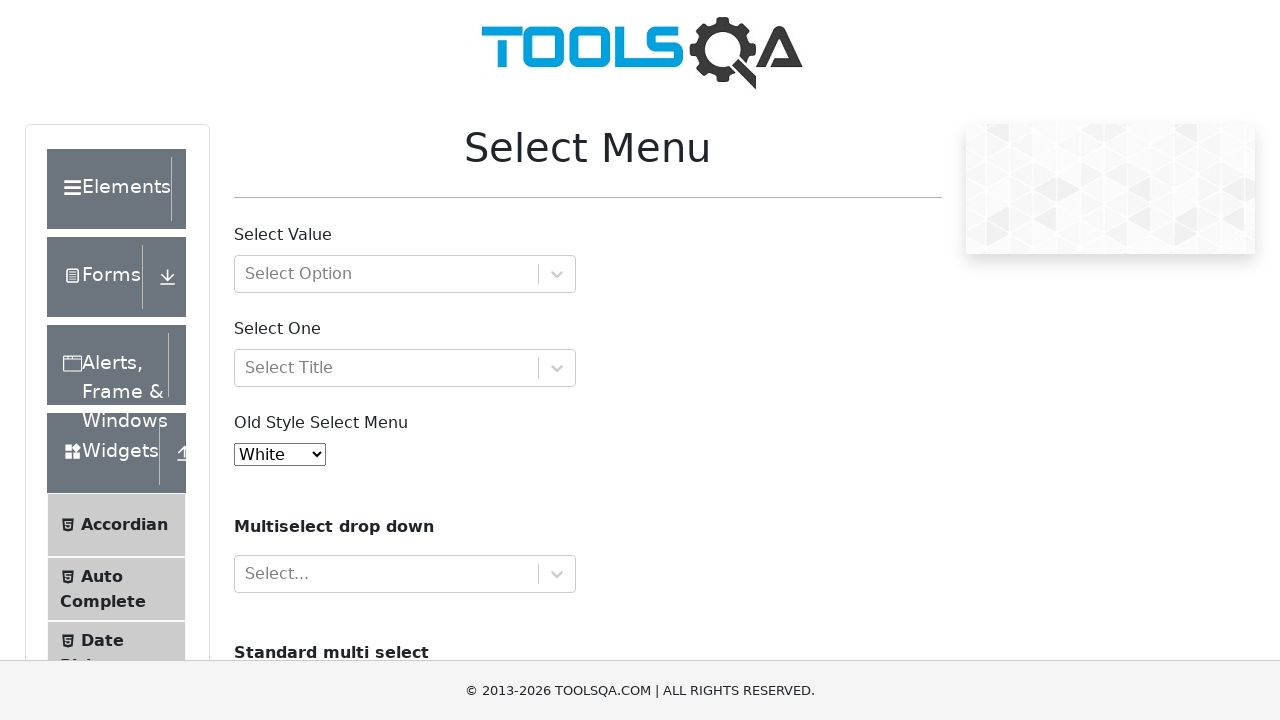

Verified White selection - text content is 'White'
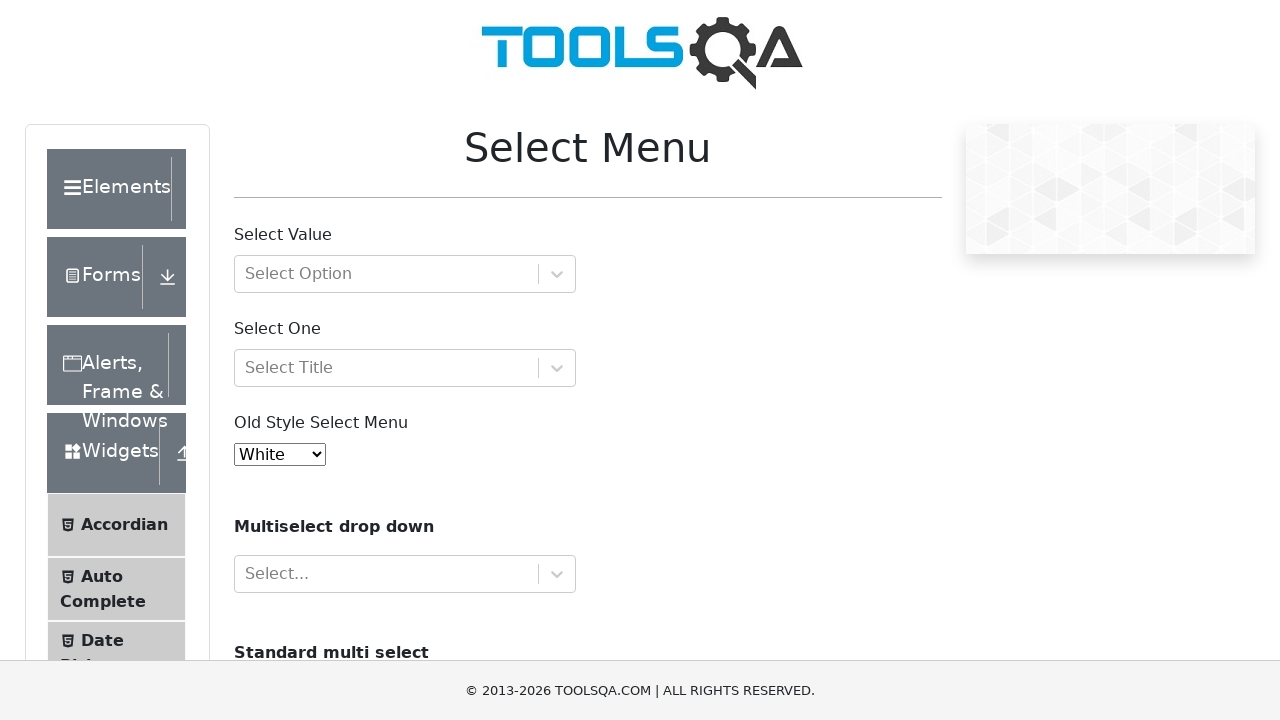

Selected Purple color by visible text from dropdown on select#oldSelectMenu
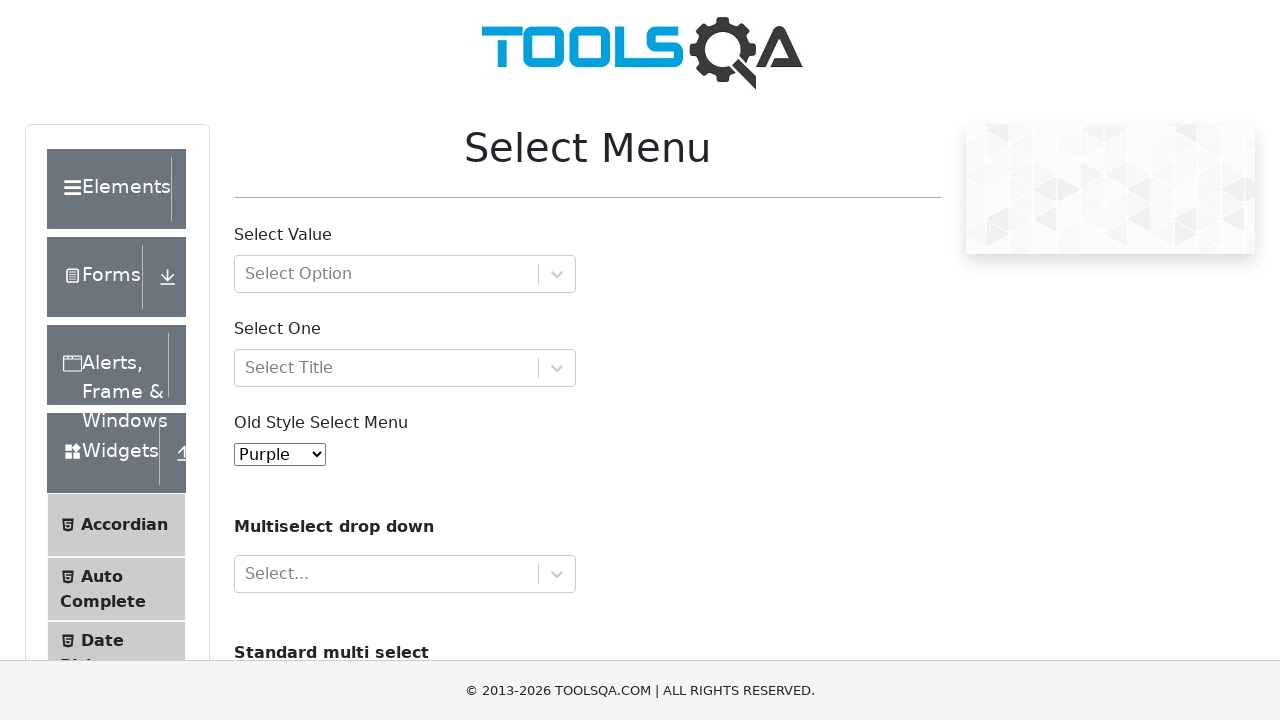

Retrieved checked option text content
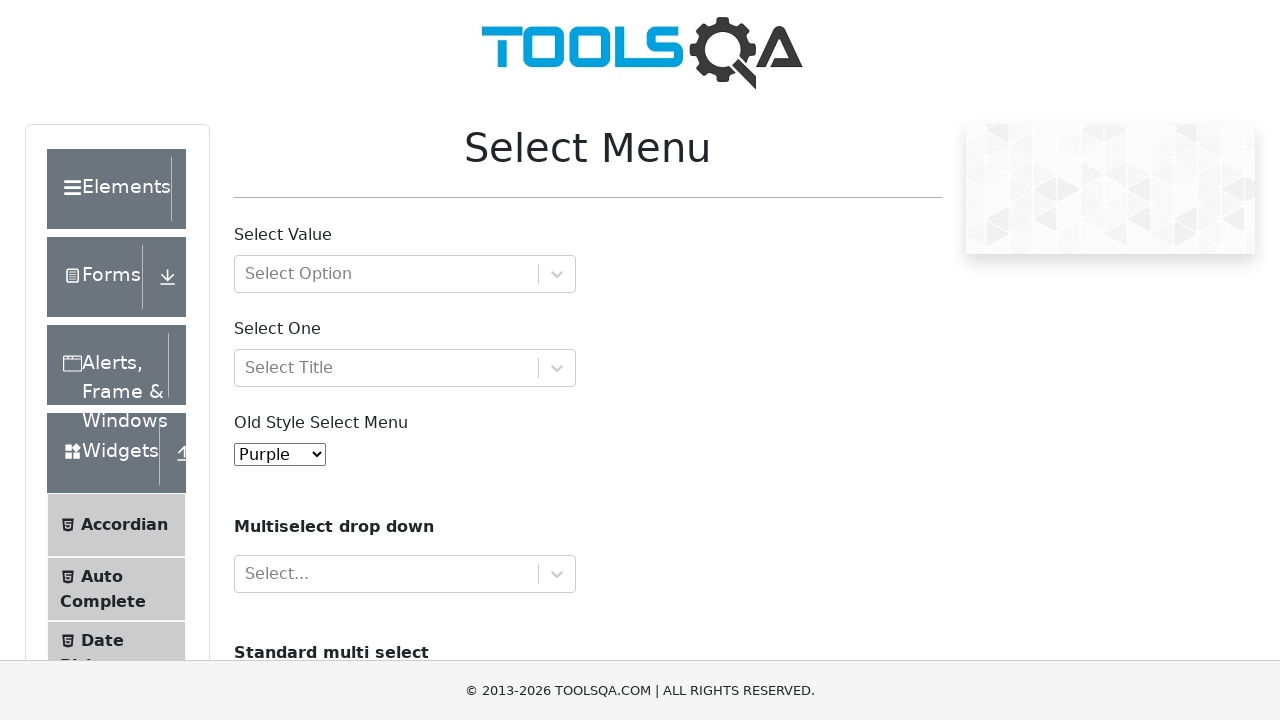

Verified Purple selection - text content is 'Purple'
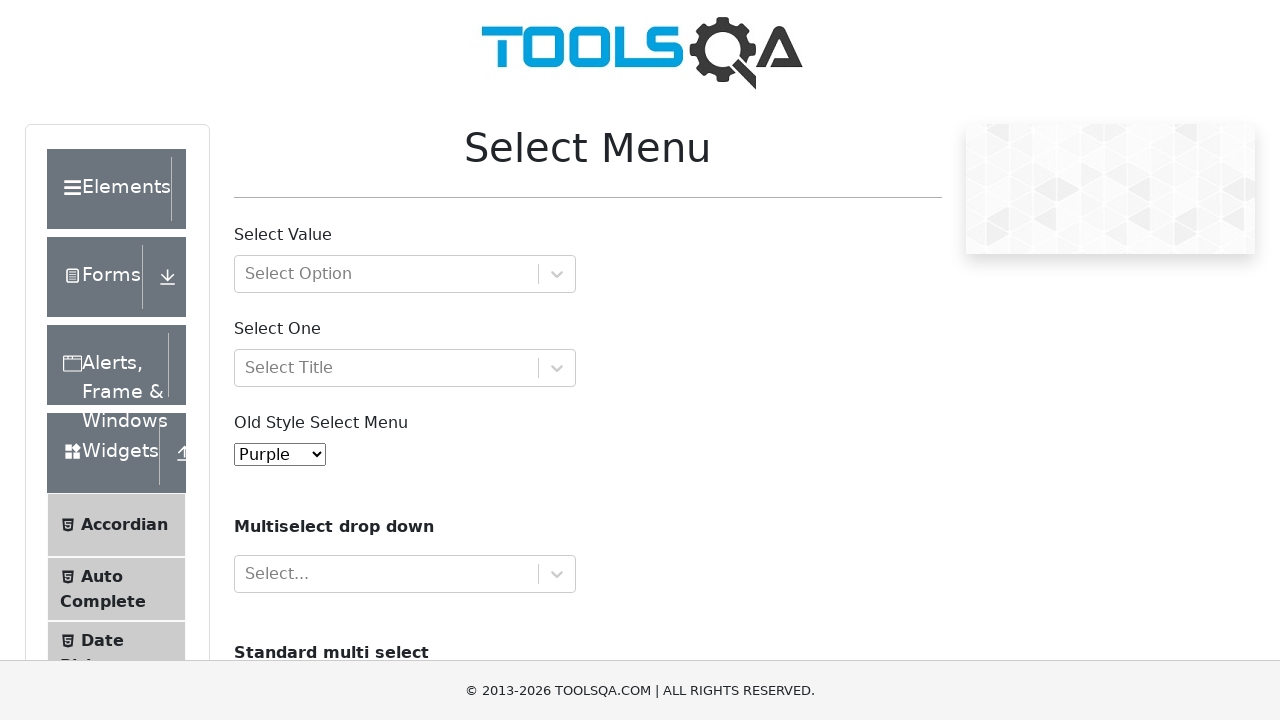

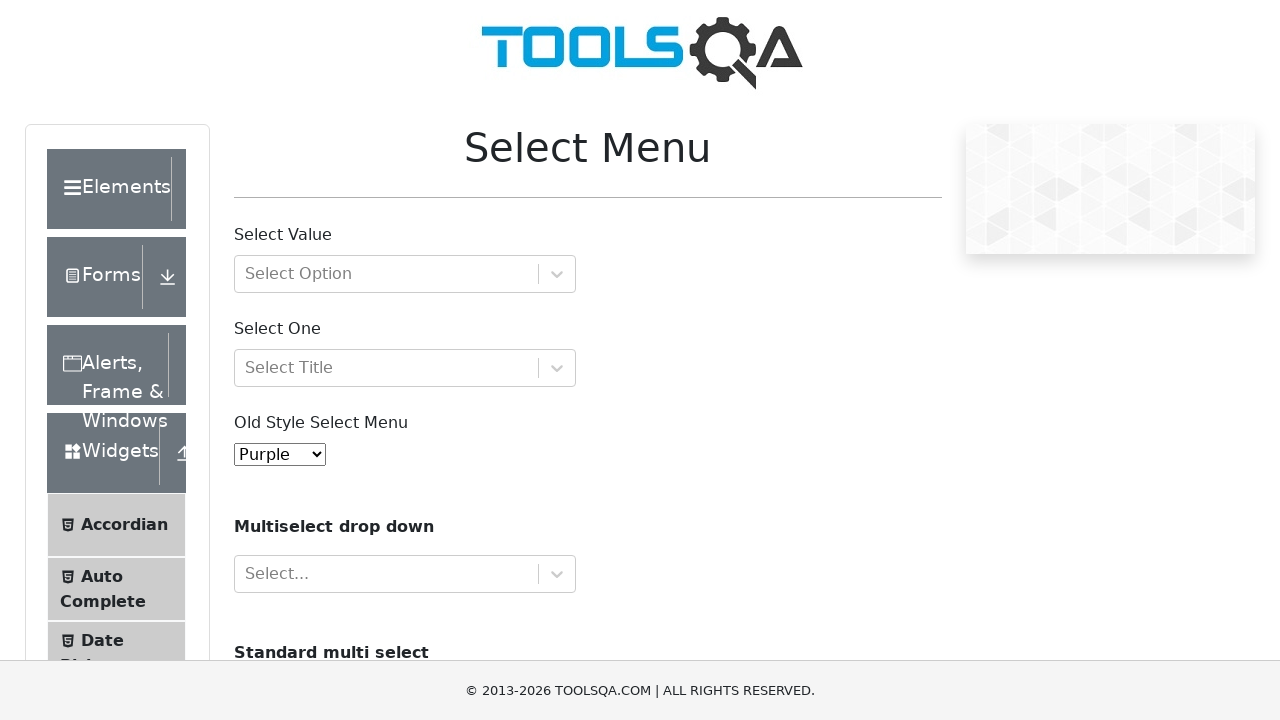